Tests Python.org search functionality by entering "pycon" in the search field and submitting the search form

Starting URL: http://www.python.org

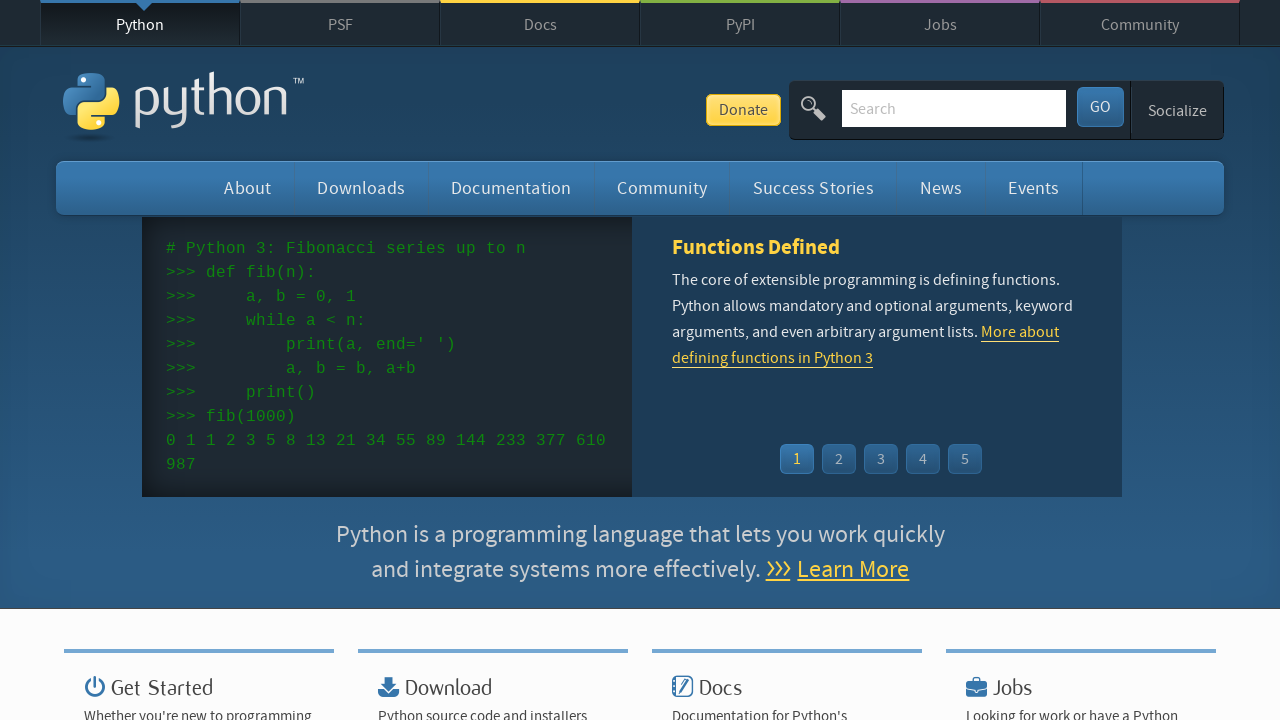

Filled search field with 'pycon' on input[name="q"]
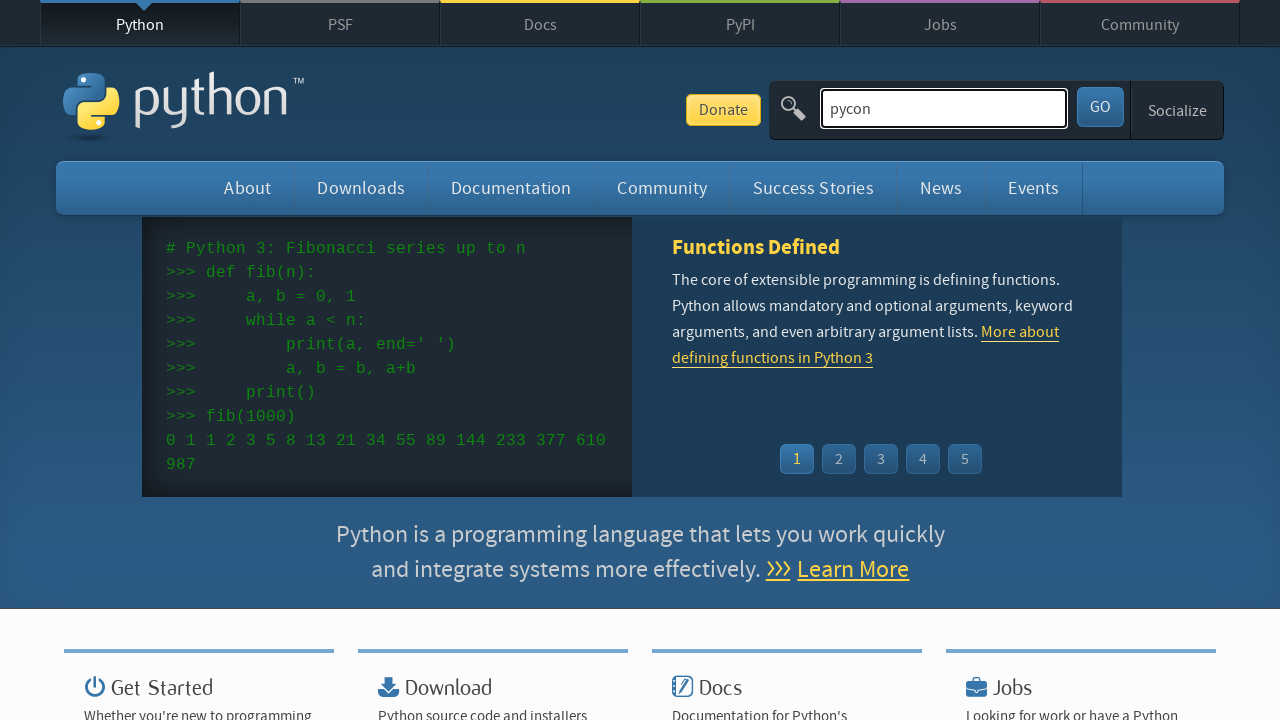

Clicked submit button to search for 'pycon' at (1100, 107) on [name="submit"]
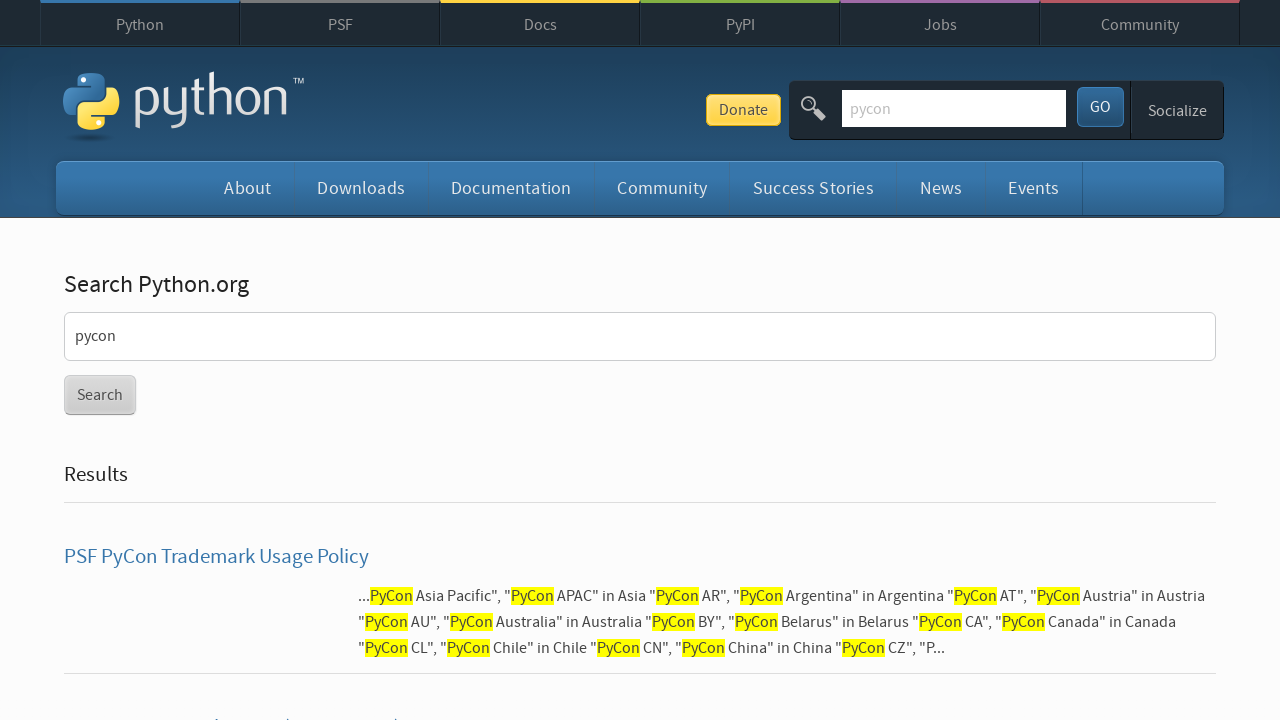

Search results page loaded after network idle
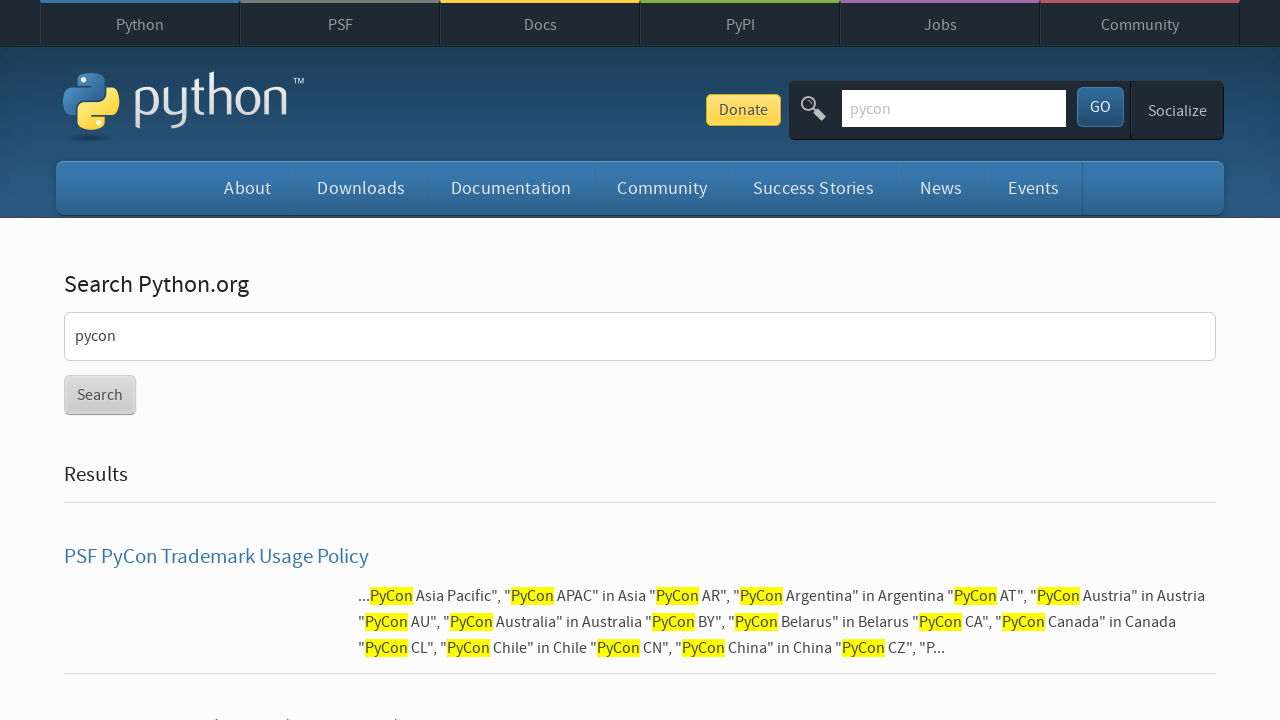

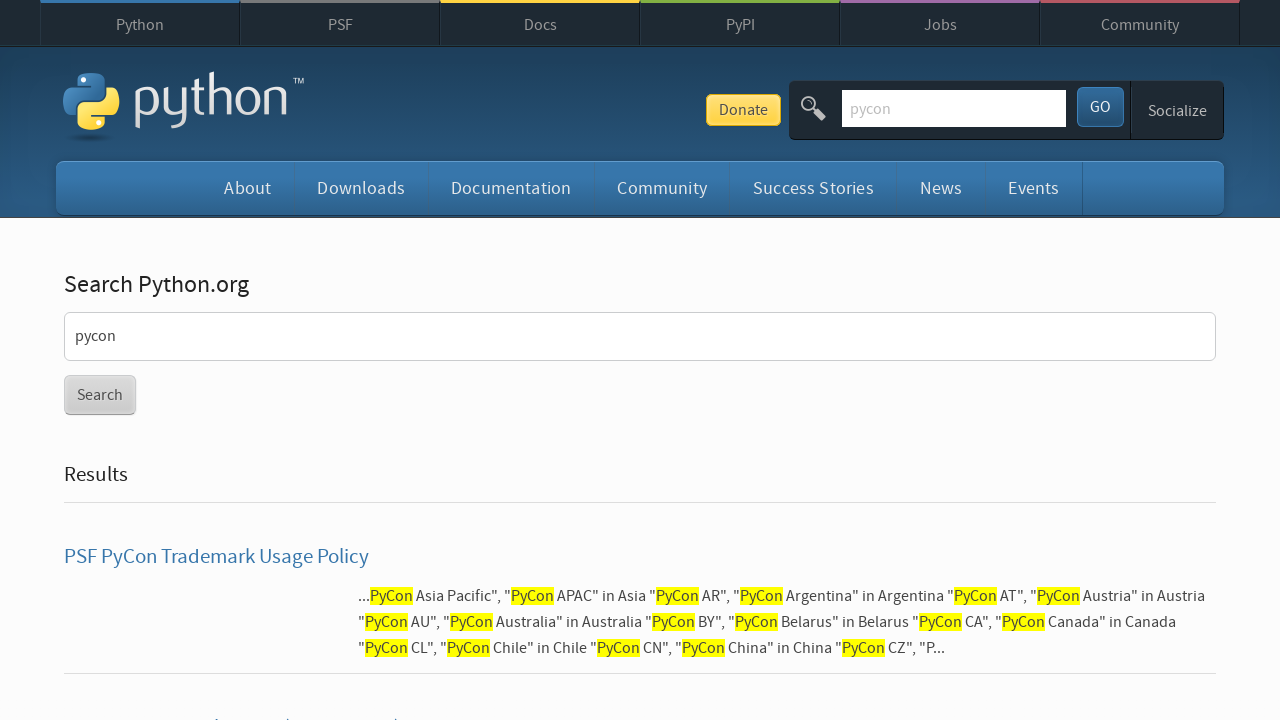